Tests clicking on the login button to open the login modal on the DemoBlaze demo e-commerce site

Starting URL: https://www.demoblaze.com/index.html

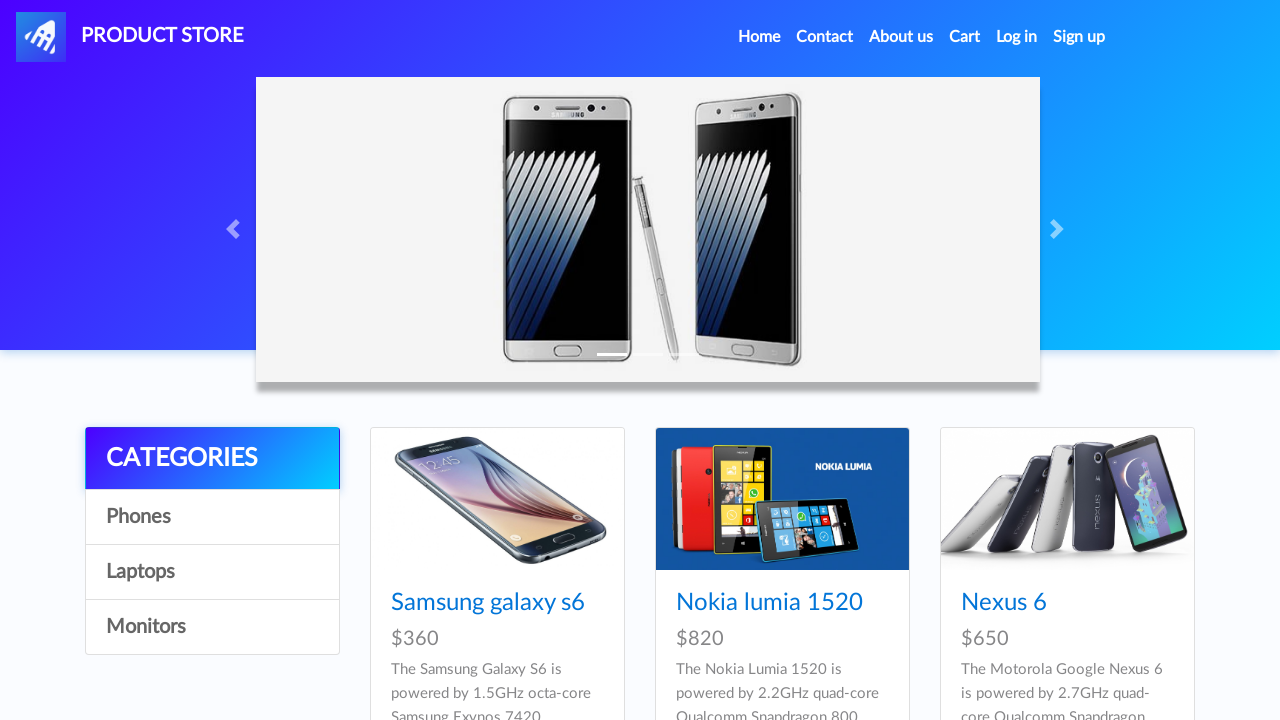

Clicked login button to open login modal at (1017, 37) on #login2
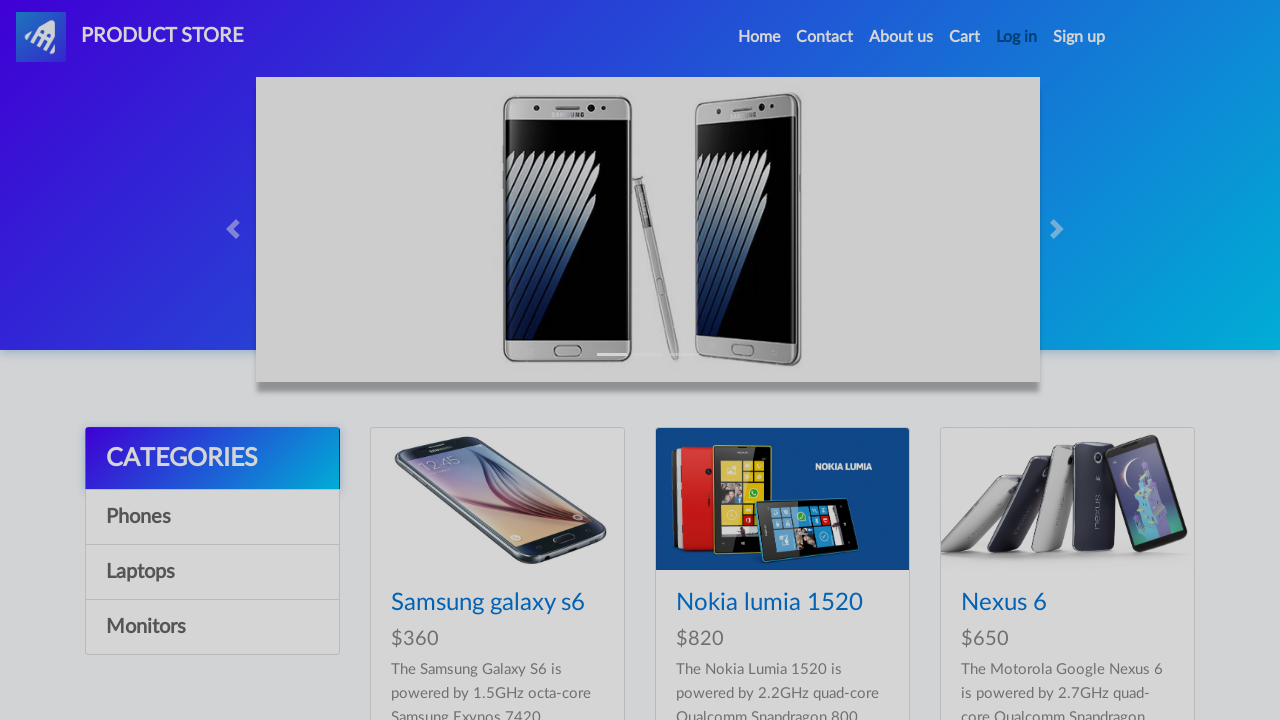

Login modal appeared and is visible
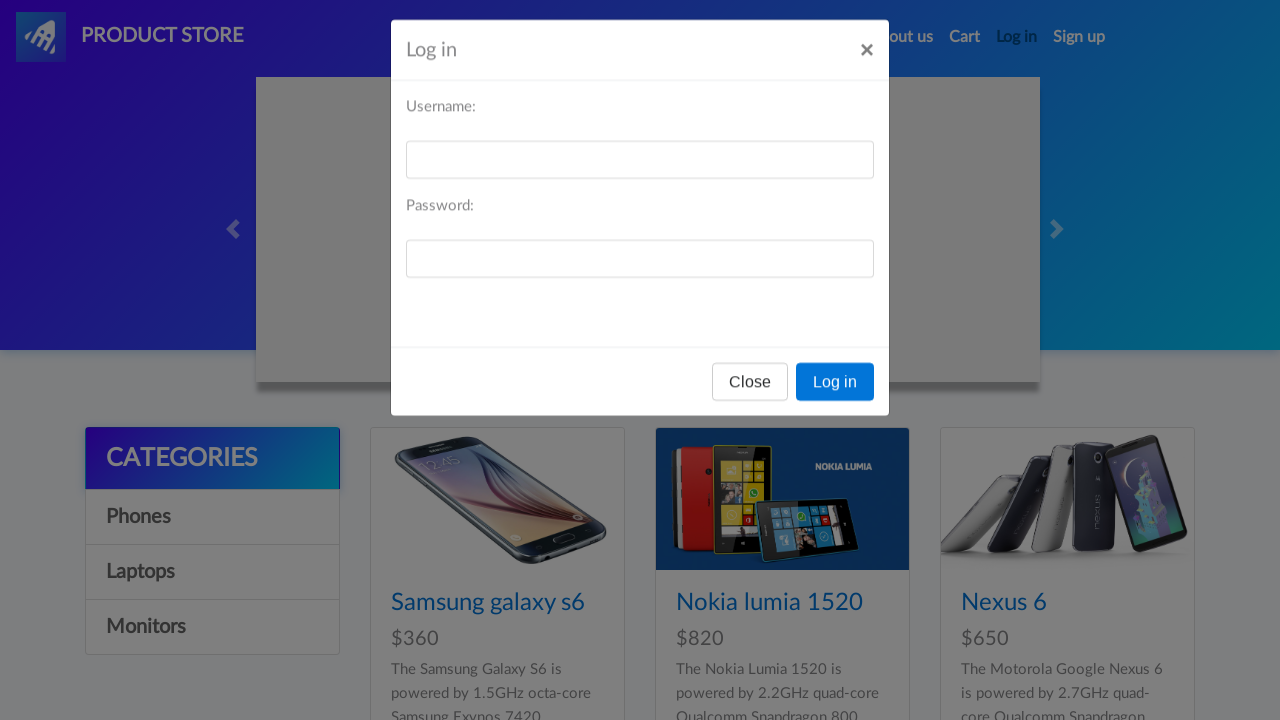

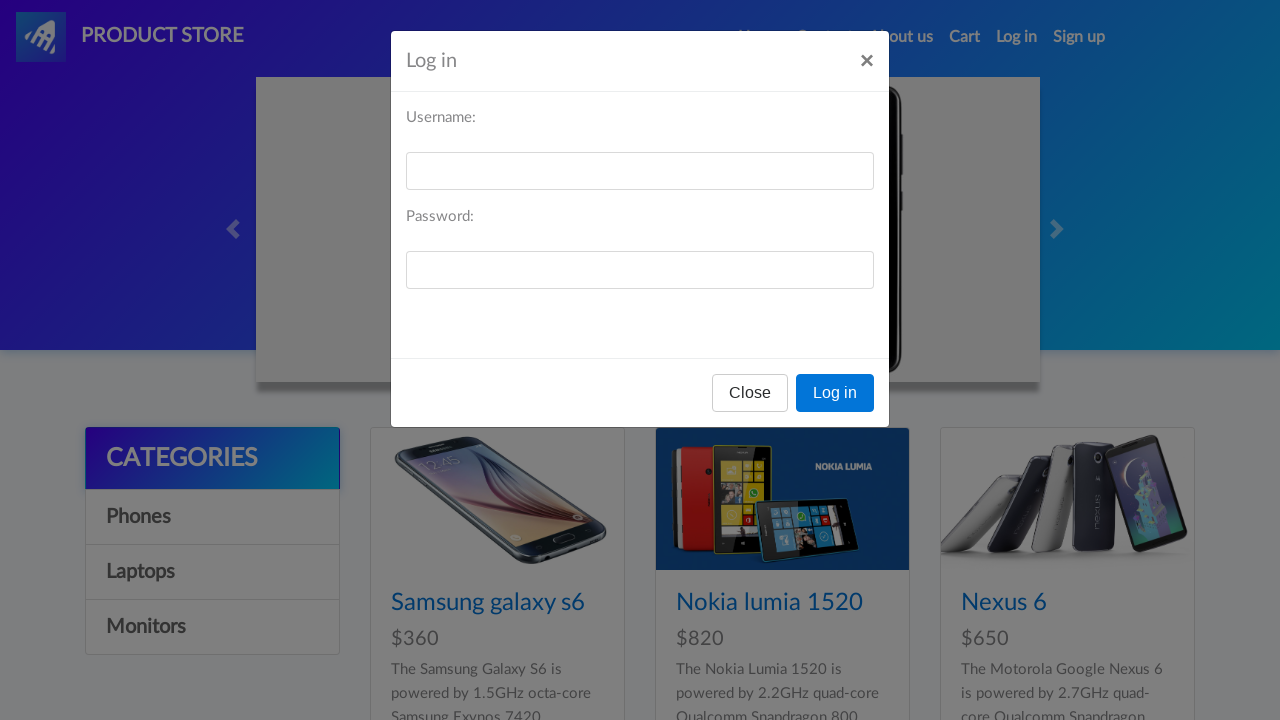